Tests a multi-step form flow: first clicks a link identified by a mathematically computed text value (224592), then fills out a form with first name, last name, city, and country fields, and submits the form.

Starting URL: http://suninjuly.github.io/find_link_text

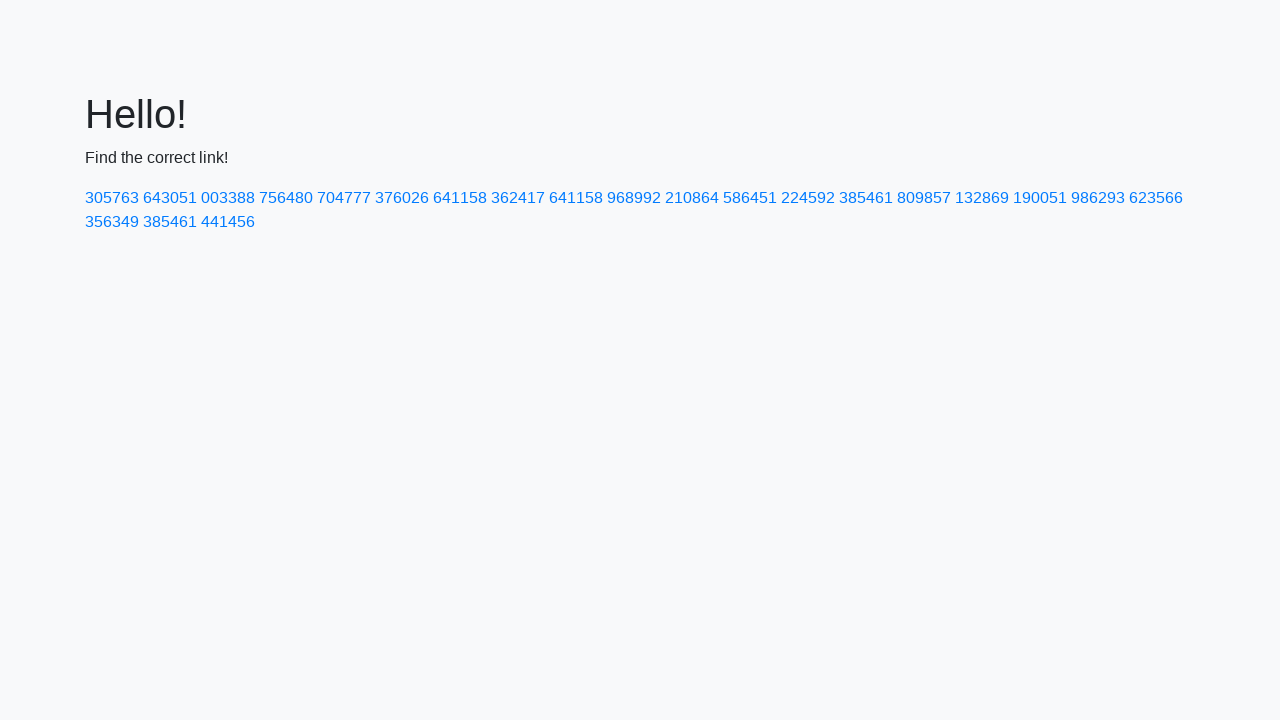

Calculated link text value: 224592
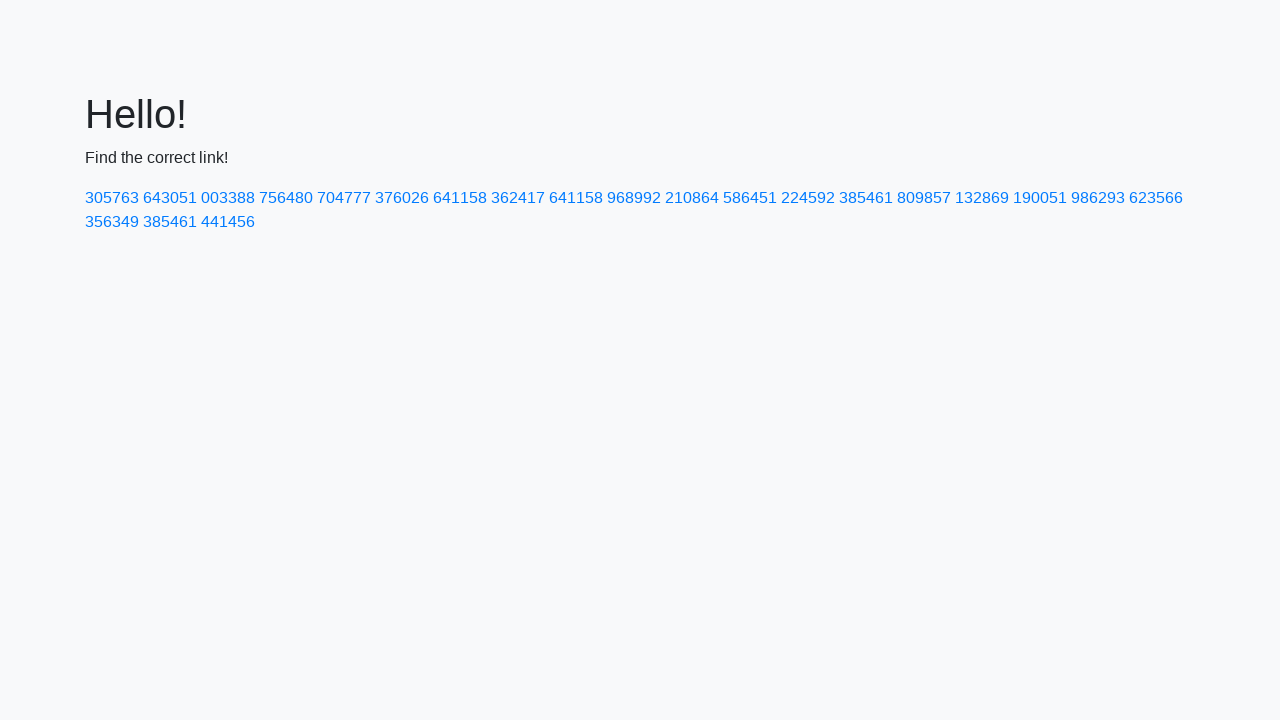

Clicked link with text '224592' at (808, 198) on text=224592
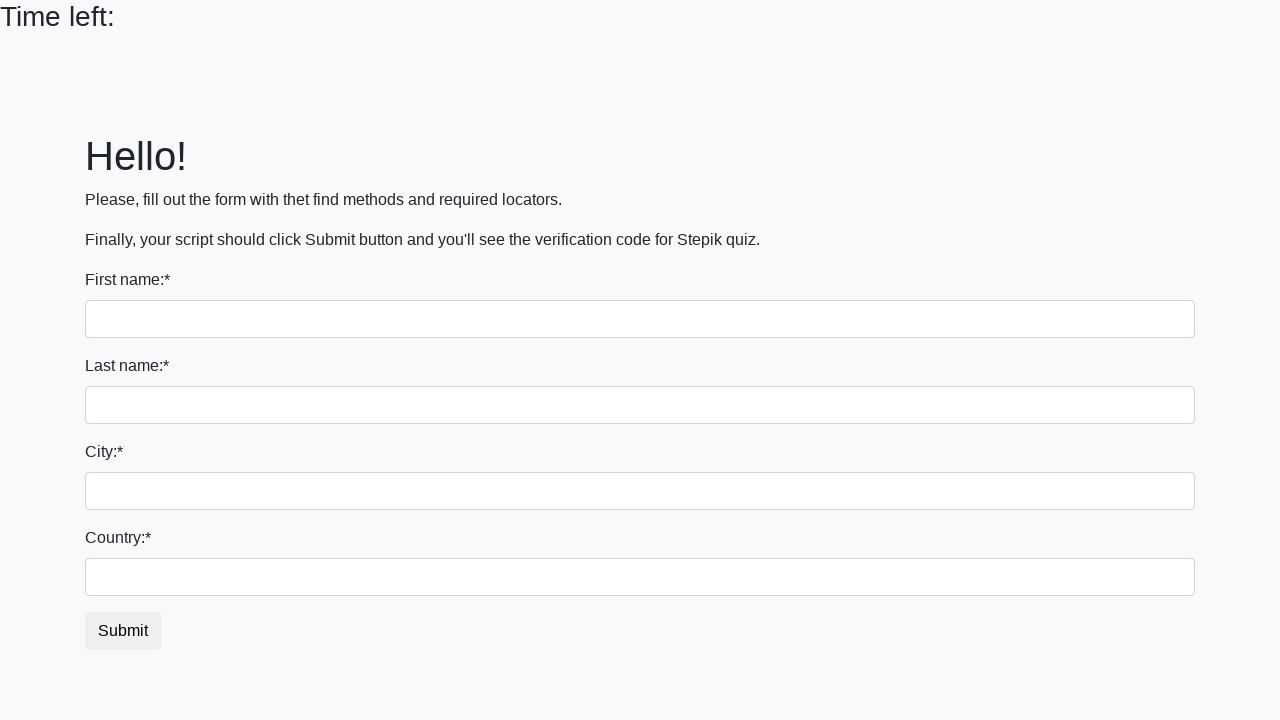

Form page loaded with input fields visible
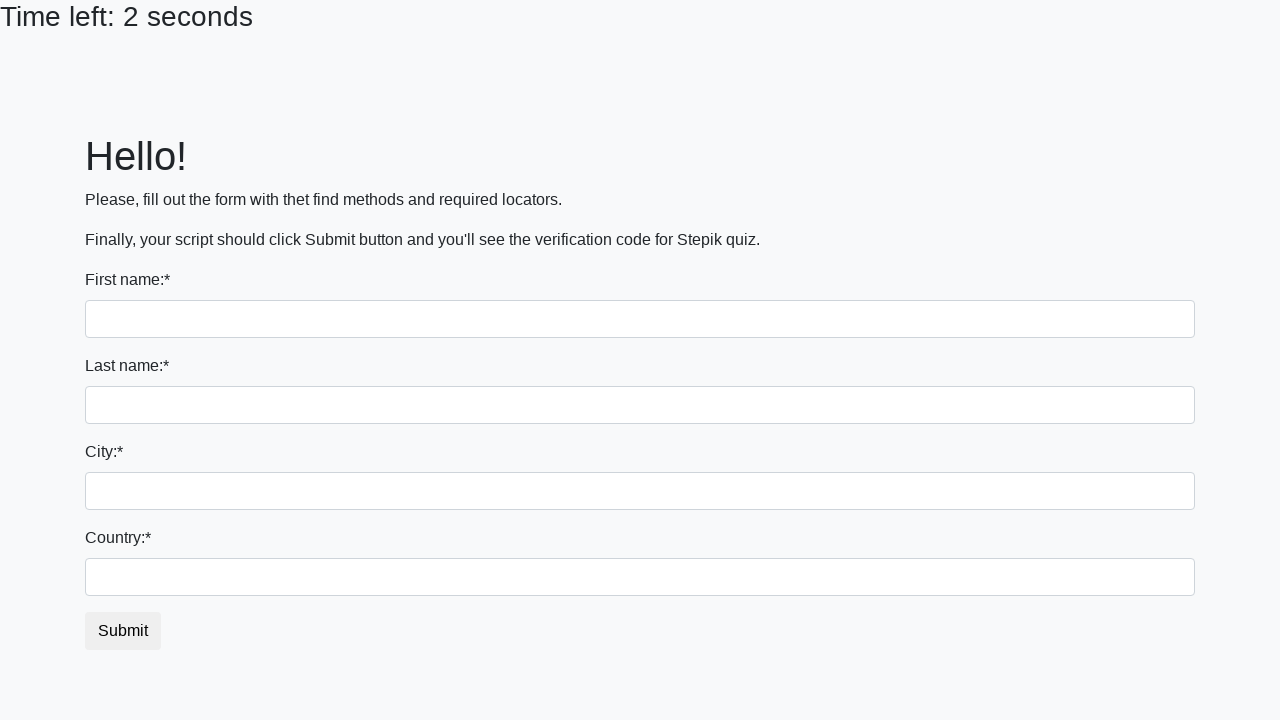

Filled first name field with 'Ivan' on input >> nth=0
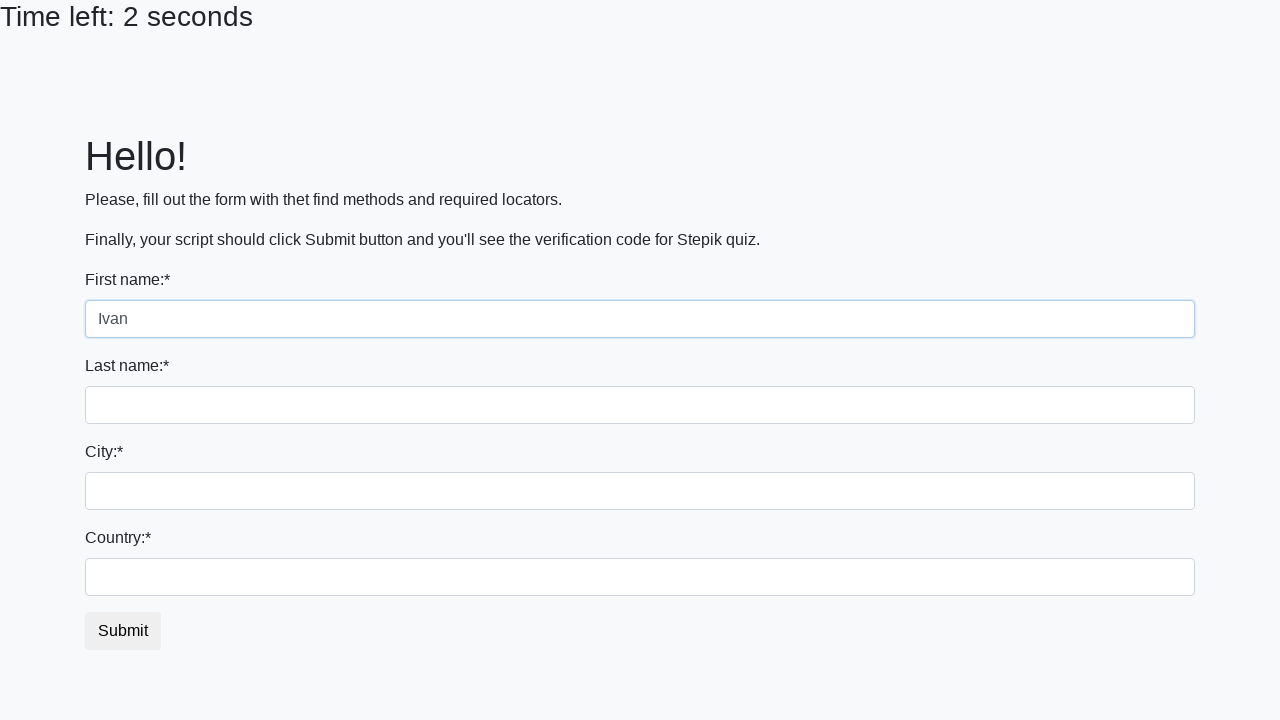

Filled last name field with 'Petrov' on input[name='last_name']
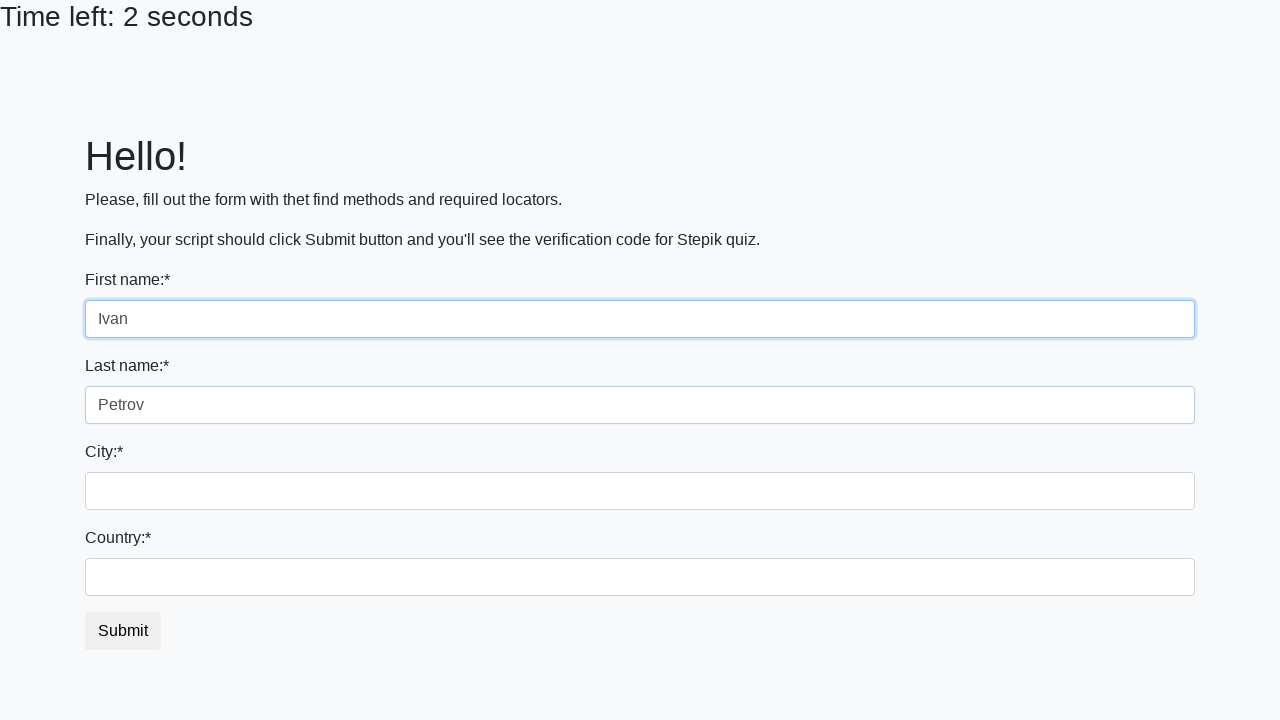

Filled city field with 'Smolensk' on .form-control.city
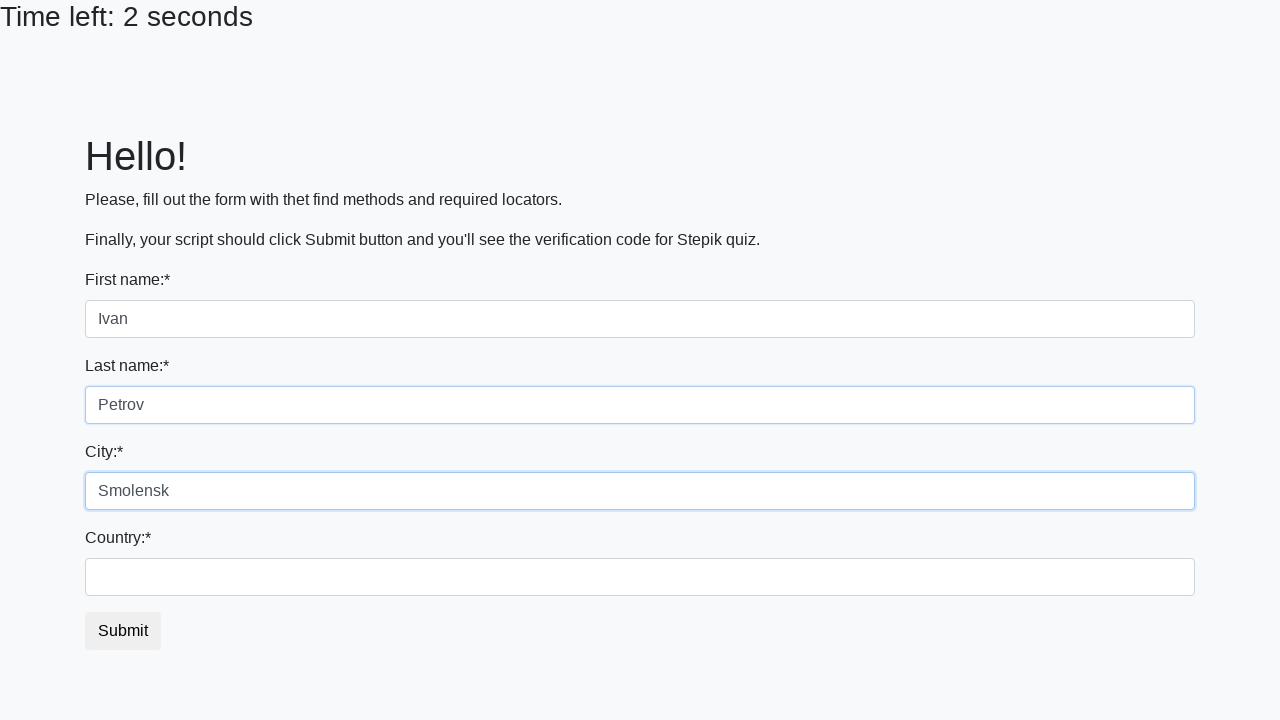

Filled country field with 'Russia' on #country
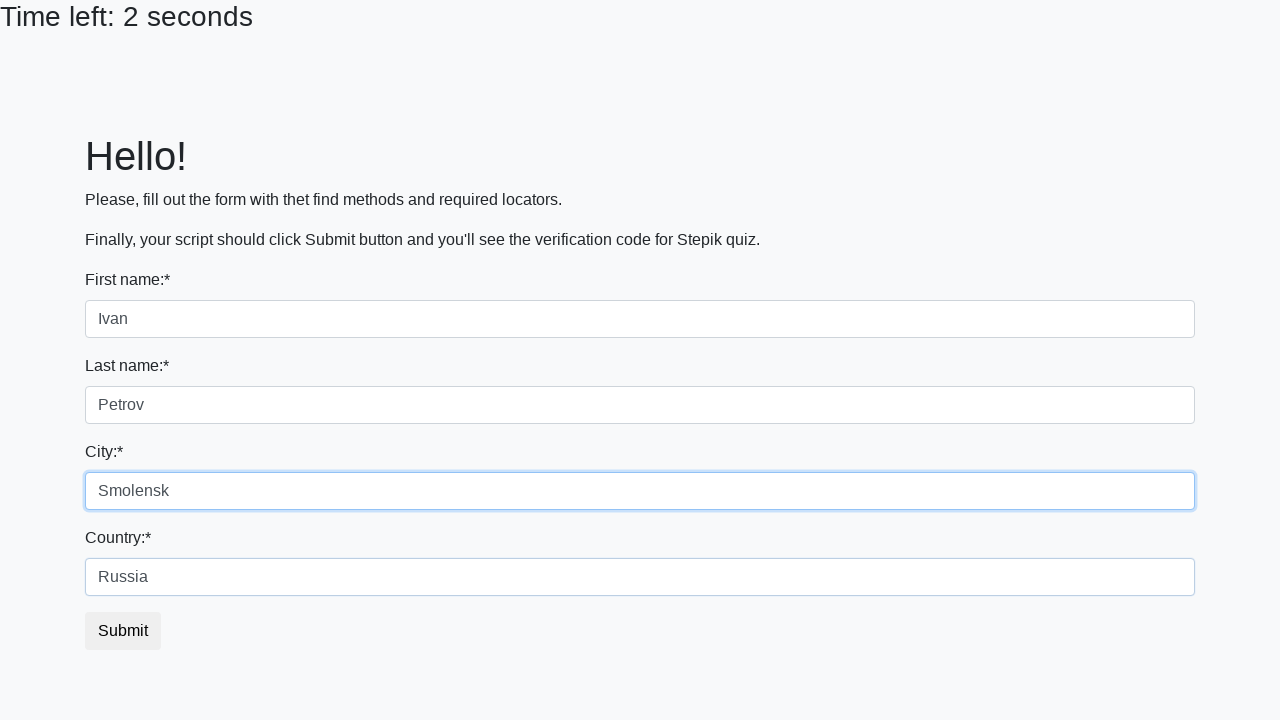

Clicked submit button to submit the form at (123, 631) on button.btn
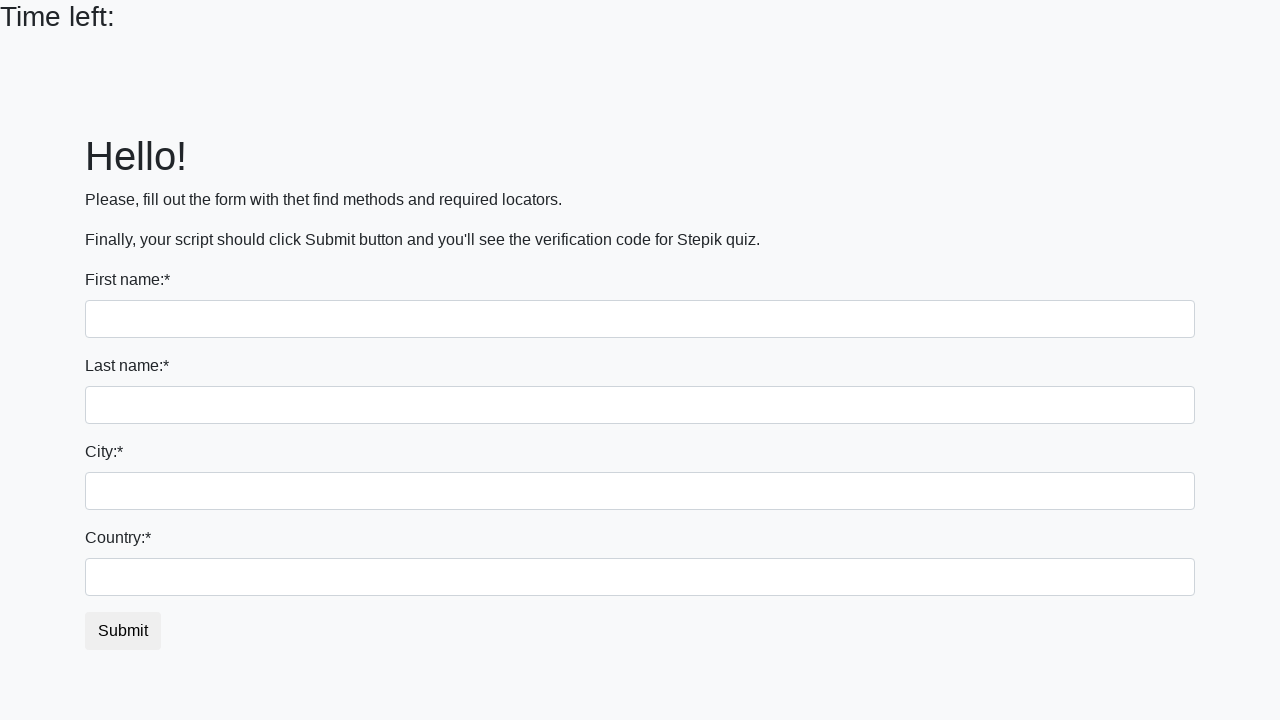

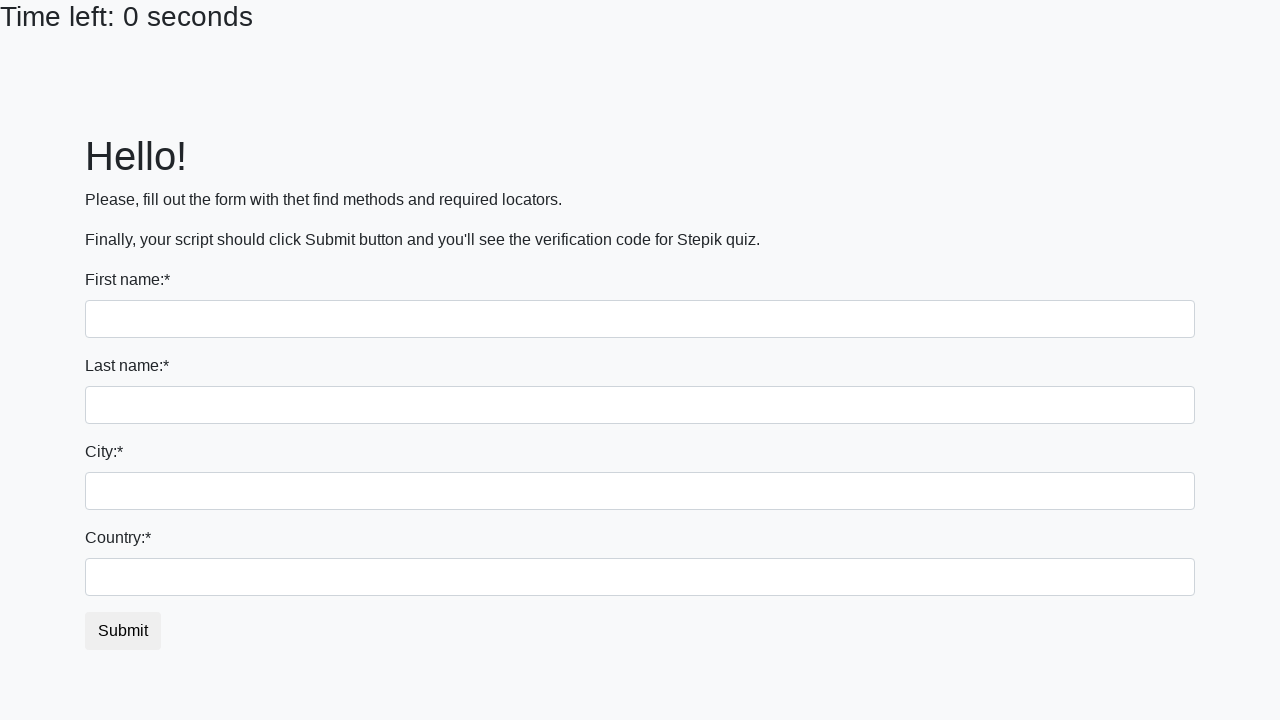